Navigates to a page with loading images and waits for an award image element to be present

Starting URL: https://bonigarcia.dev/selenium-webdriver-java/loading-images.html

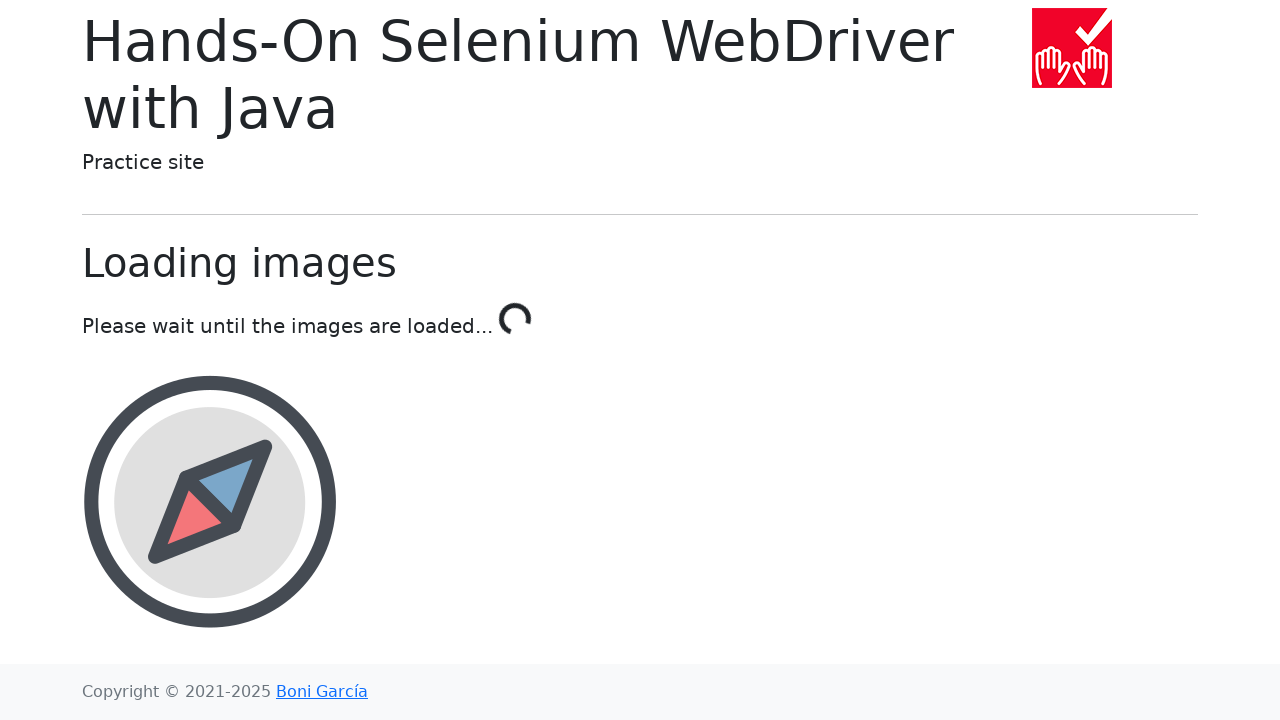

Navigated to loading images page
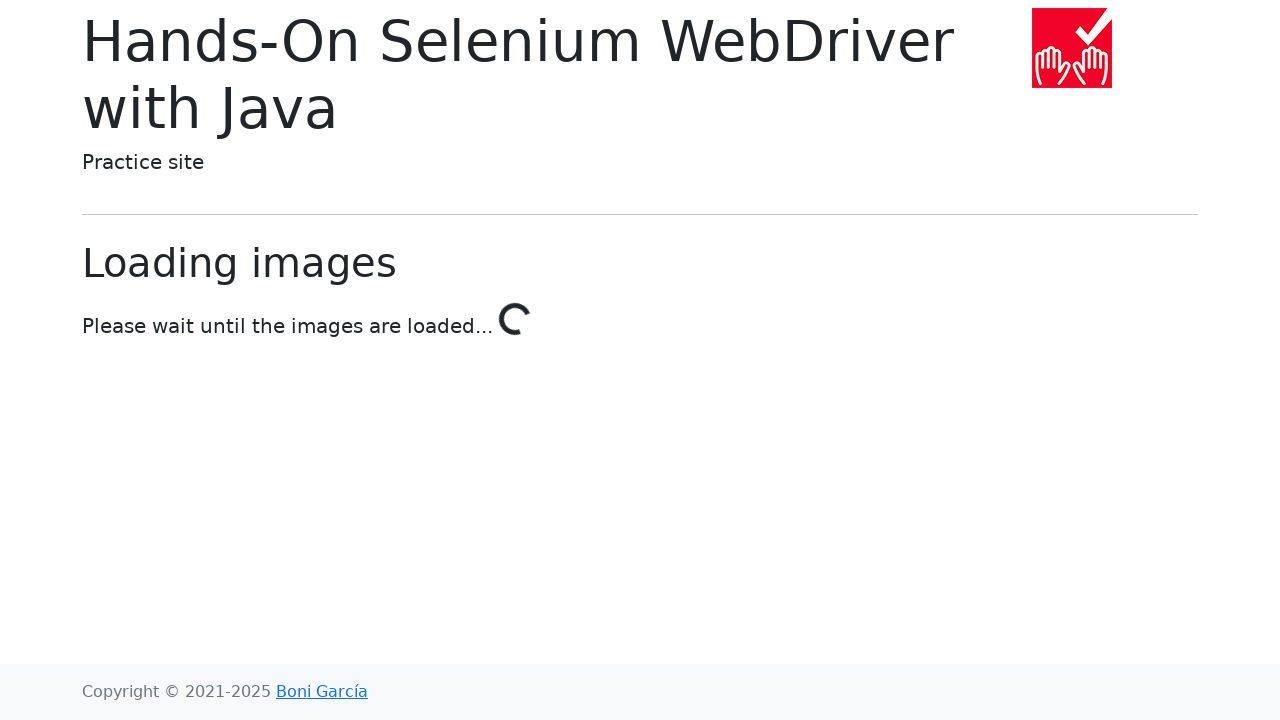

Award image element became present
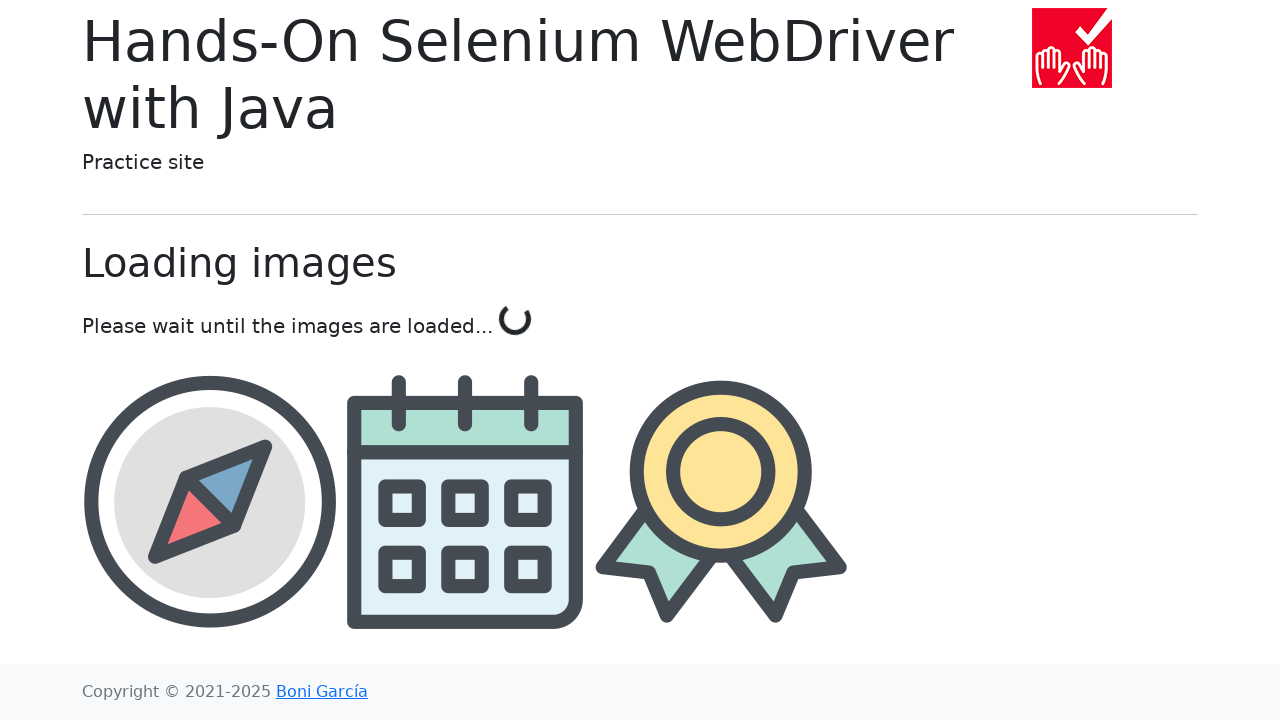

Located award element
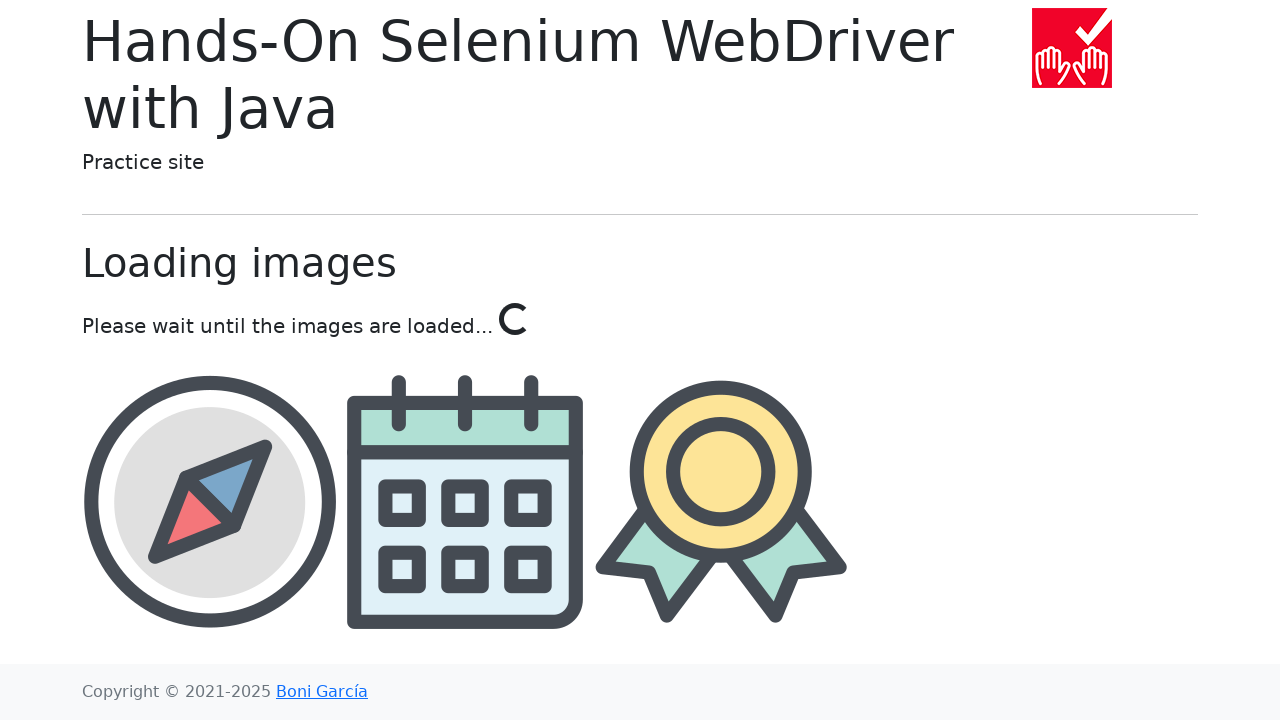

Retrieved award image src attribute: img/award.png
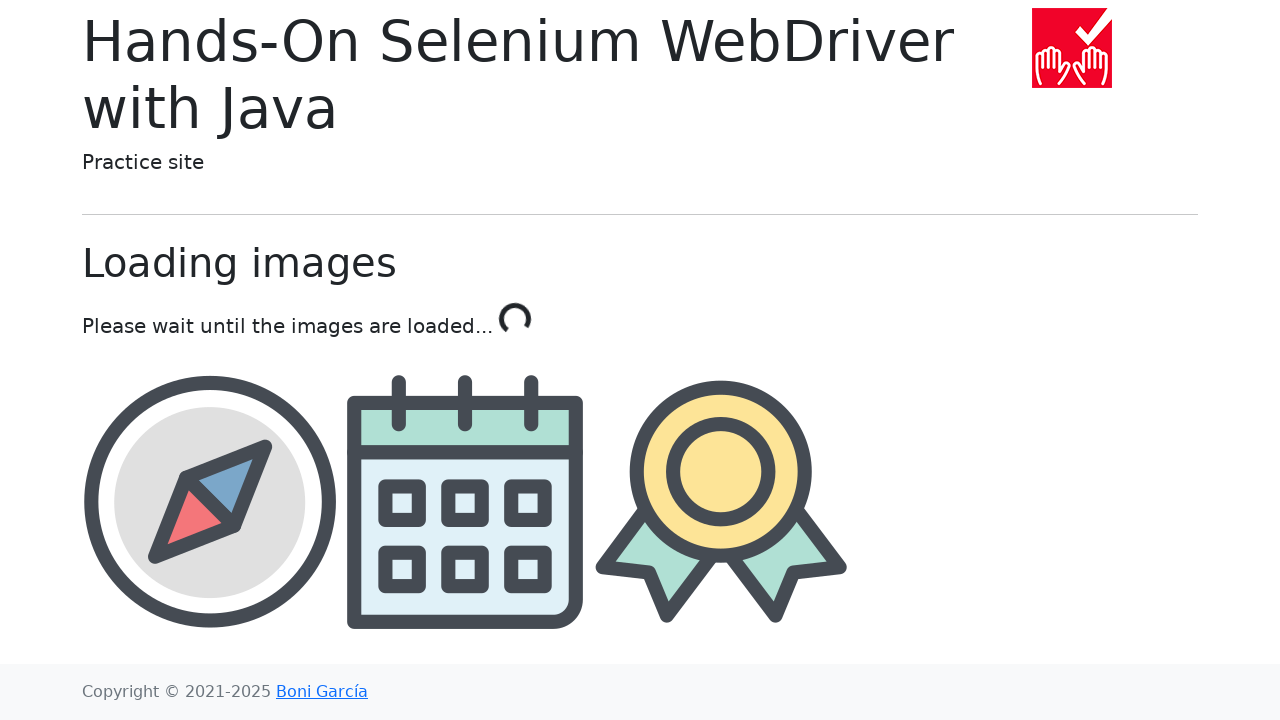

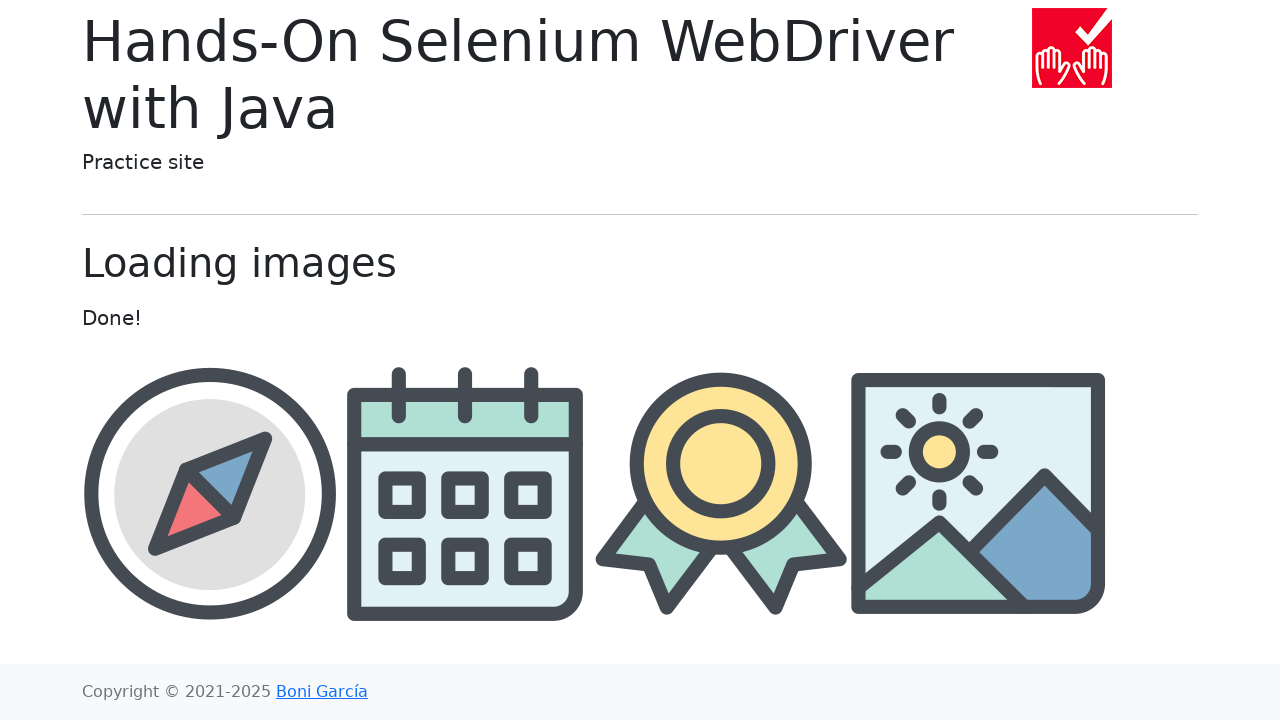